Tests that entered text is trimmed when saving edits

Starting URL: https://demo.playwright.dev/todomvc

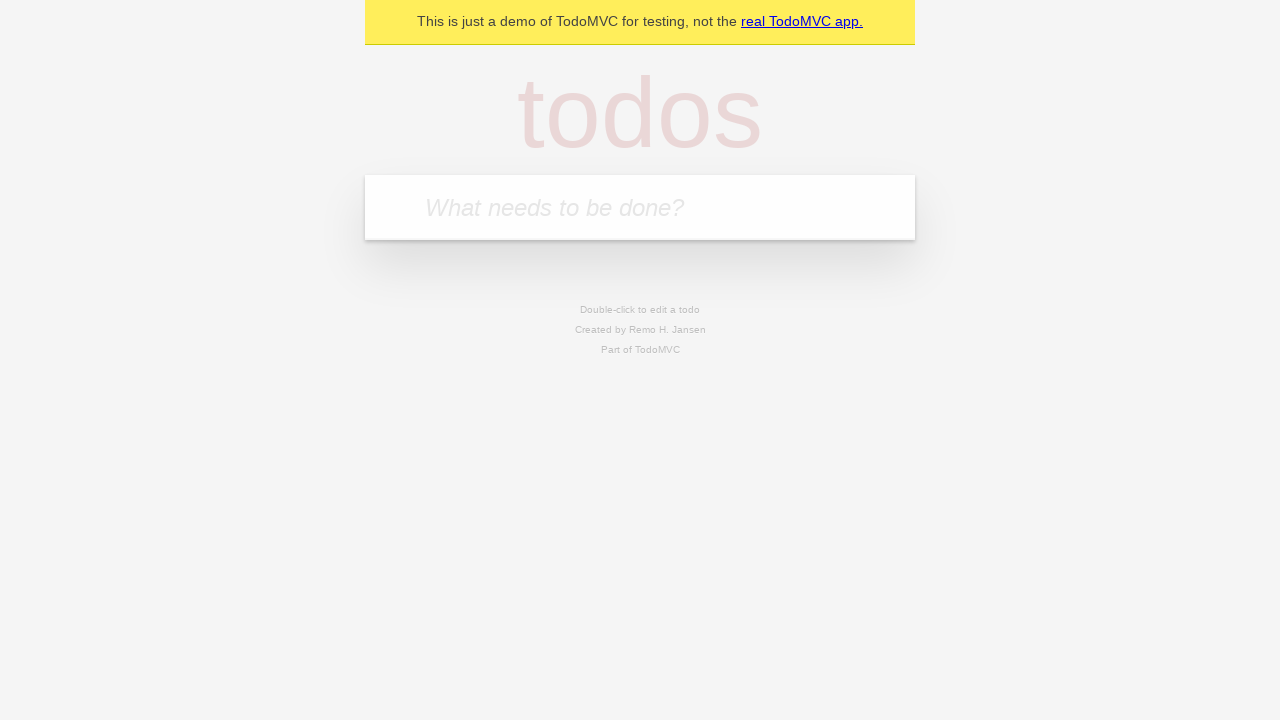

Filled todo input with 'buy some cheese' on internal:attr=[placeholder="What needs to be done?"i]
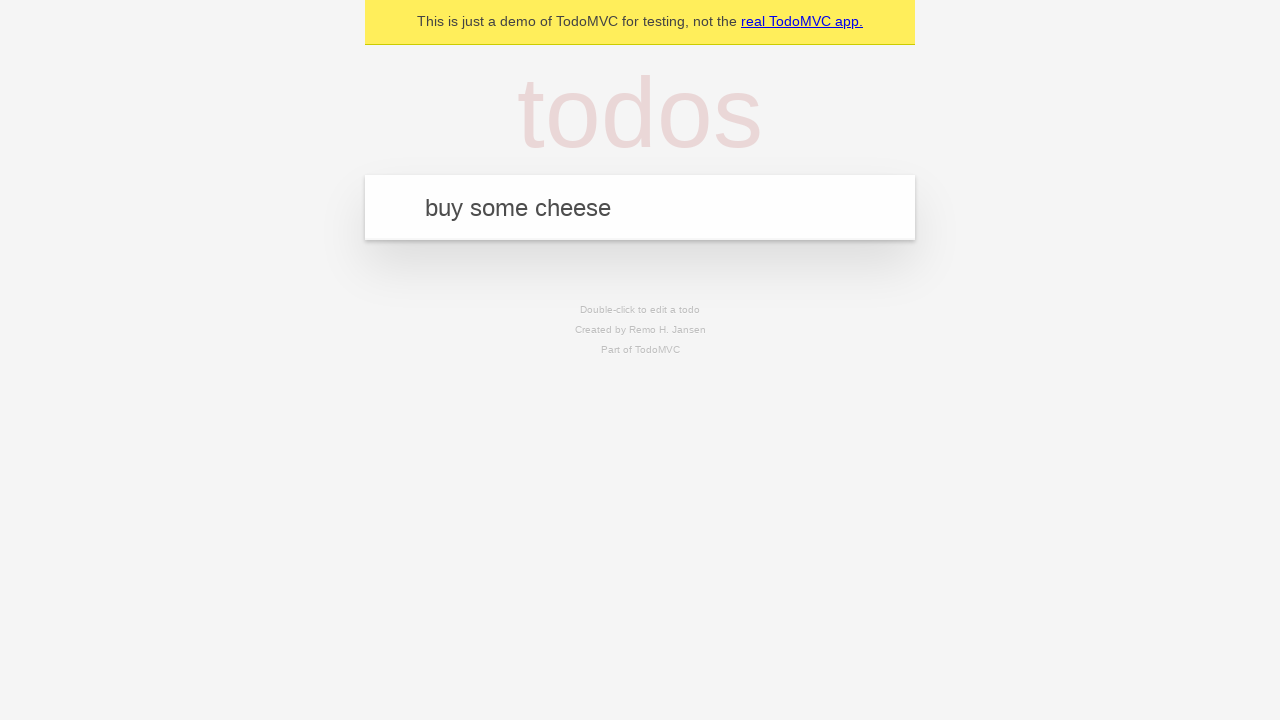

Pressed Enter to create todo 'buy some cheese' on internal:attr=[placeholder="What needs to be done?"i]
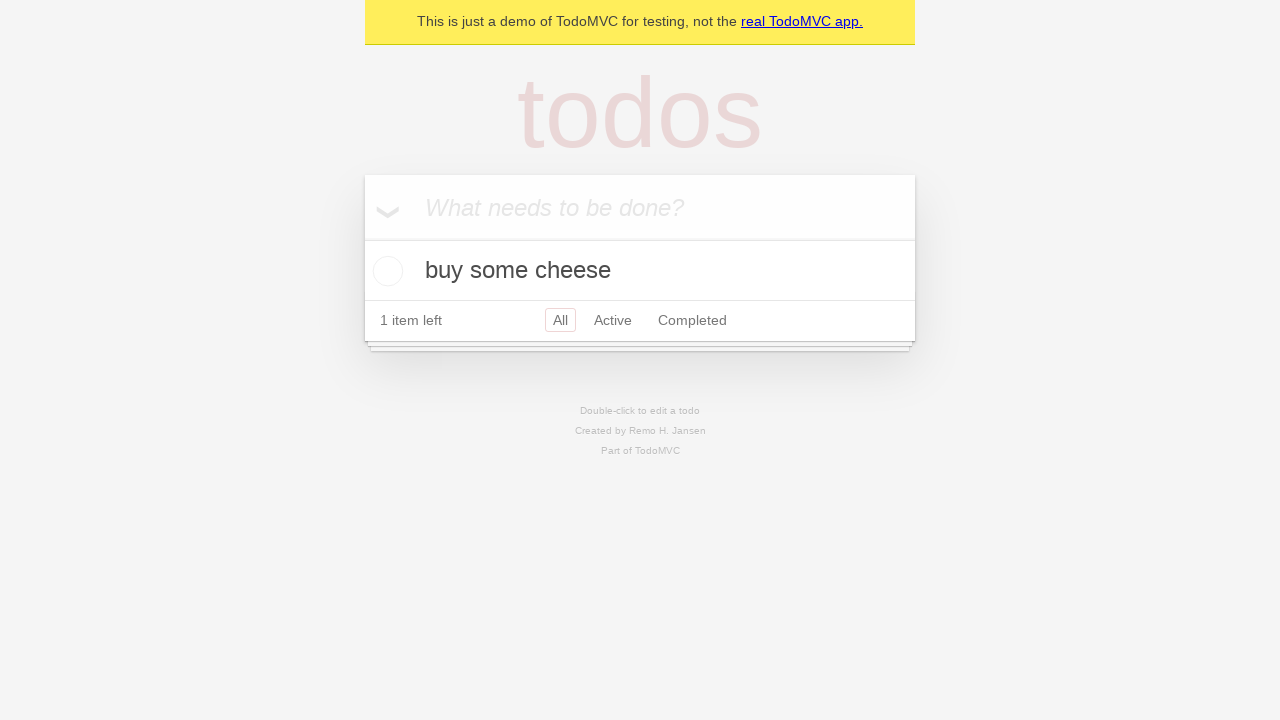

Filled todo input with 'feed the cat' on internal:attr=[placeholder="What needs to be done?"i]
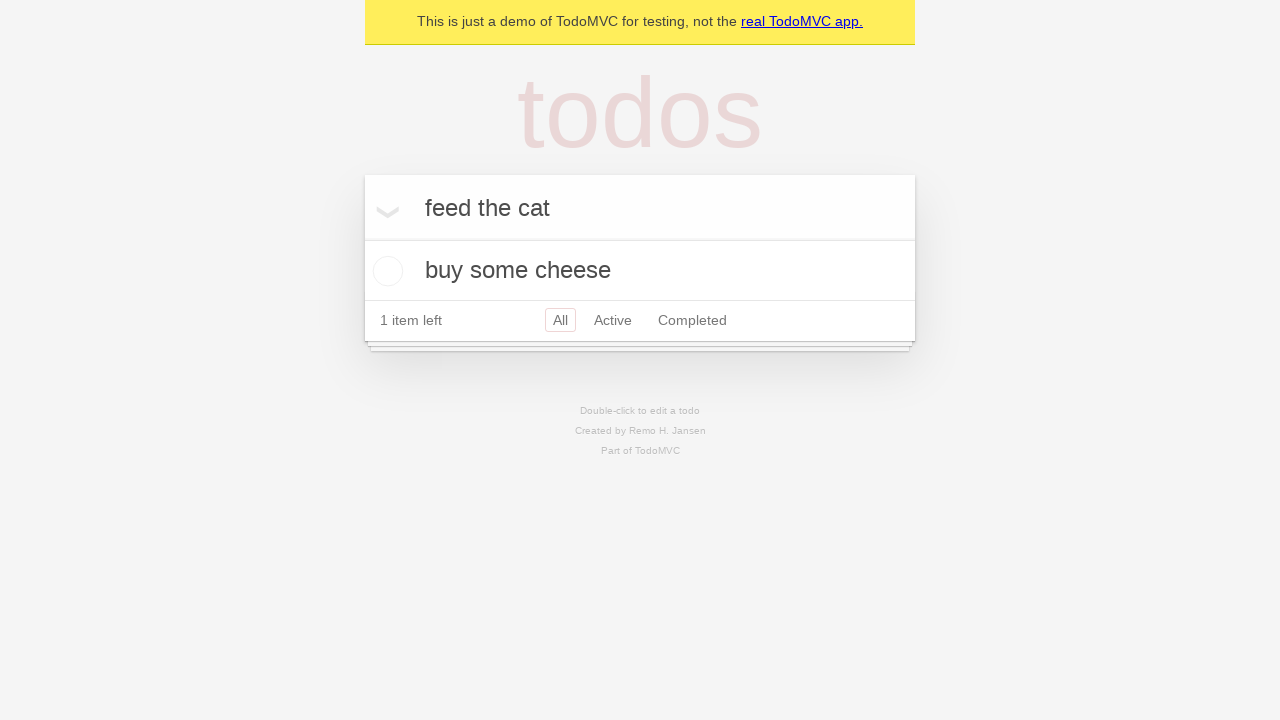

Pressed Enter to create todo 'feed the cat' on internal:attr=[placeholder="What needs to be done?"i]
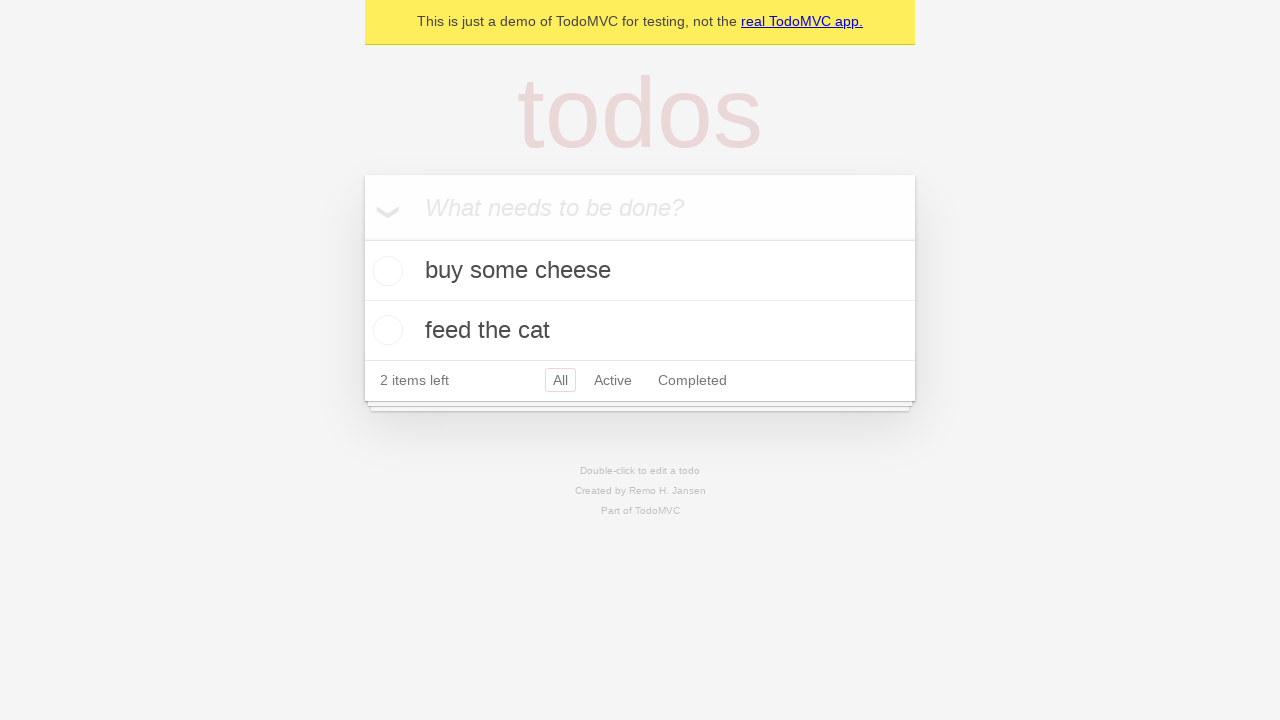

Filled todo input with 'book a doctors appointment' on internal:attr=[placeholder="What needs to be done?"i]
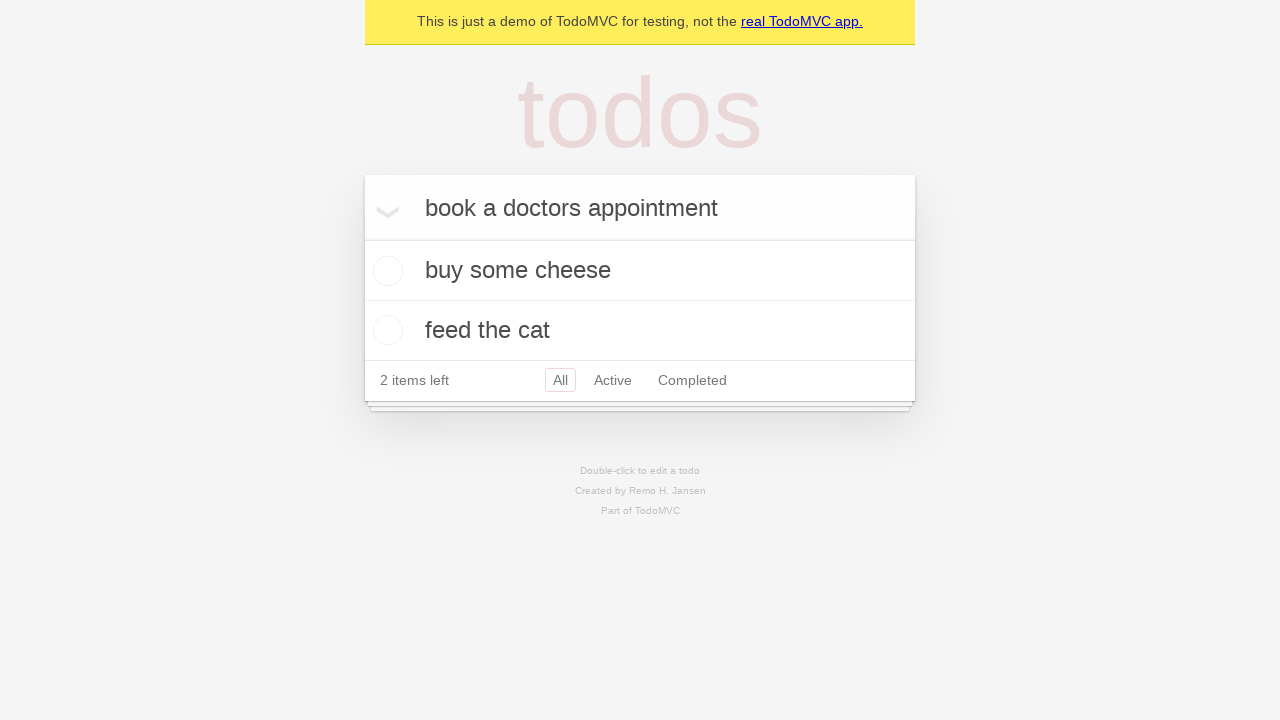

Pressed Enter to create todo 'book a doctors appointment' on internal:attr=[placeholder="What needs to be done?"i]
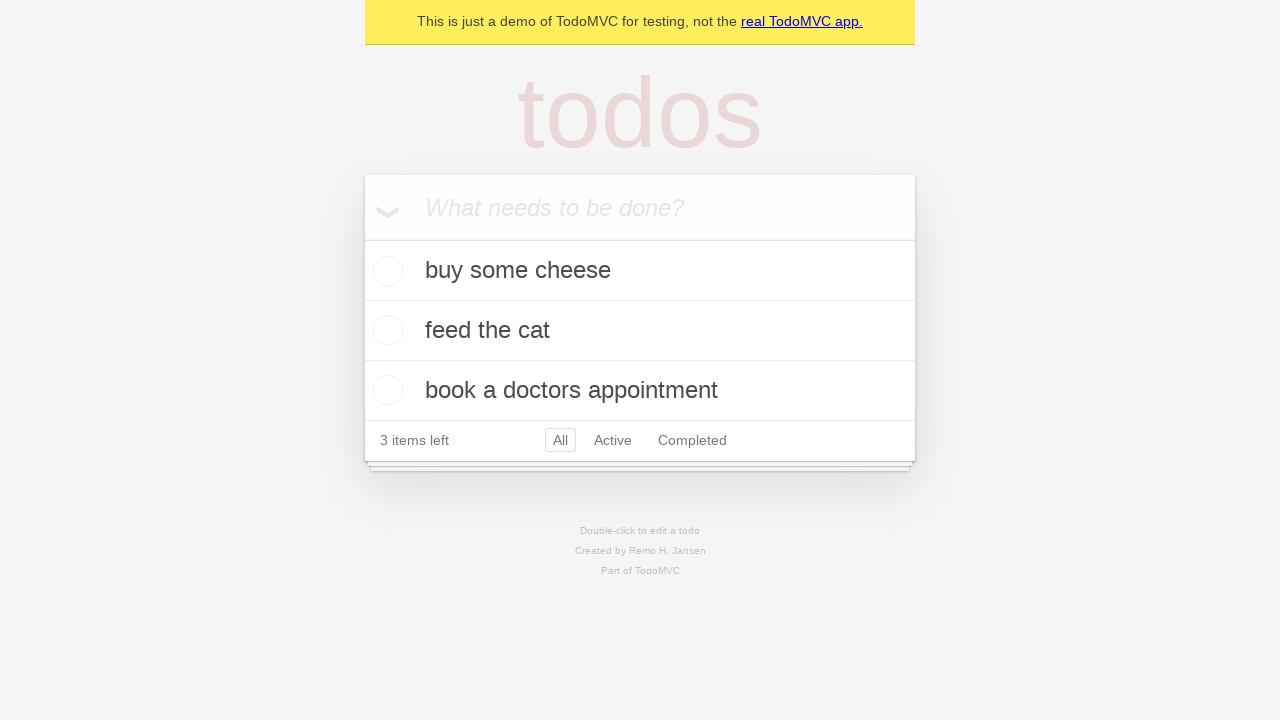

Double-clicked second todo item to enter edit mode at (640, 331) on internal:testid=[data-testid="todo-item"s] >> nth=1
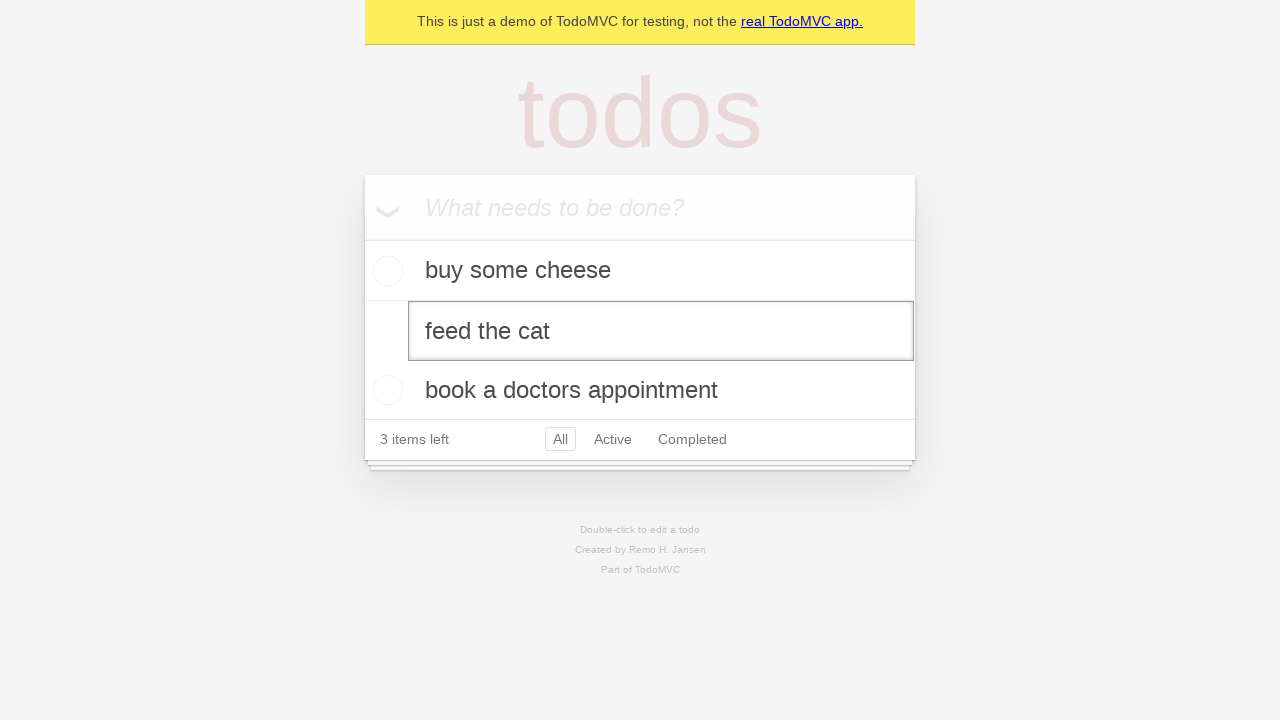

Filled edit textbox with '    buy some sausages    ' (text with leading and trailing whitespace) on internal:testid=[data-testid="todo-item"s] >> nth=1 >> internal:role=textbox[nam
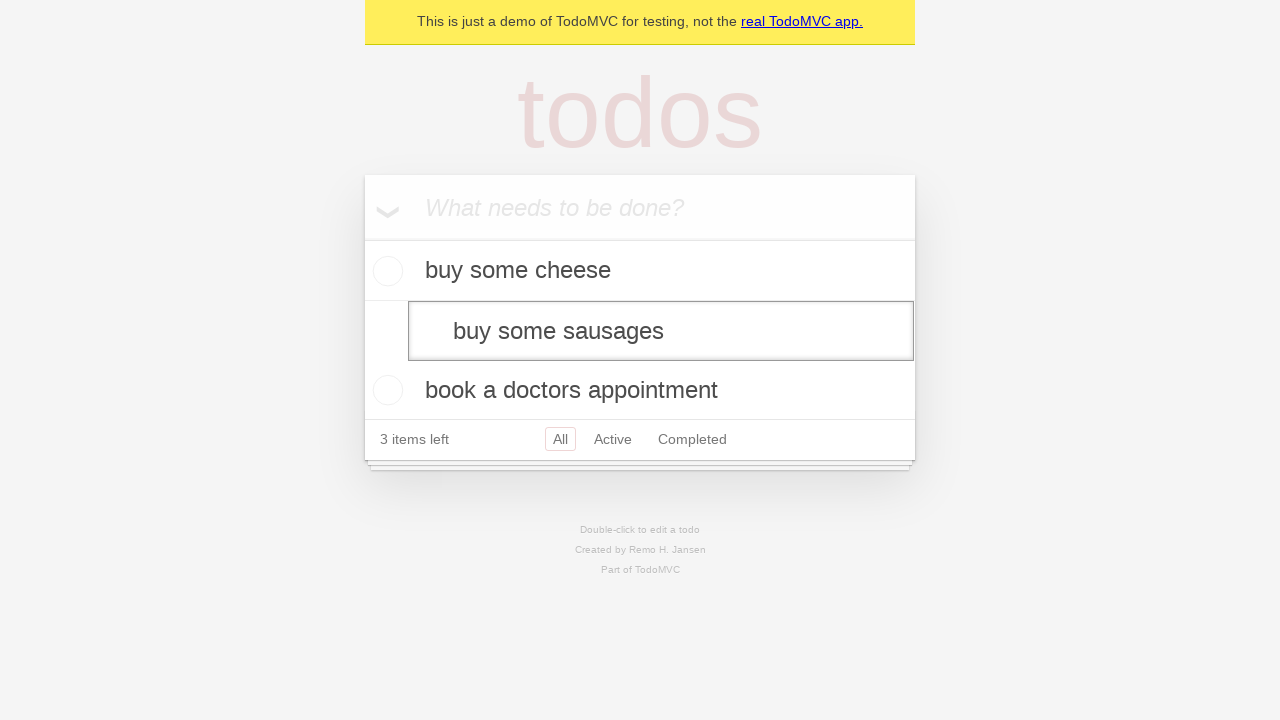

Pressed Enter to save edited todo (expecting whitespace to be trimmed) on internal:testid=[data-testid="todo-item"s] >> nth=1 >> internal:role=textbox[nam
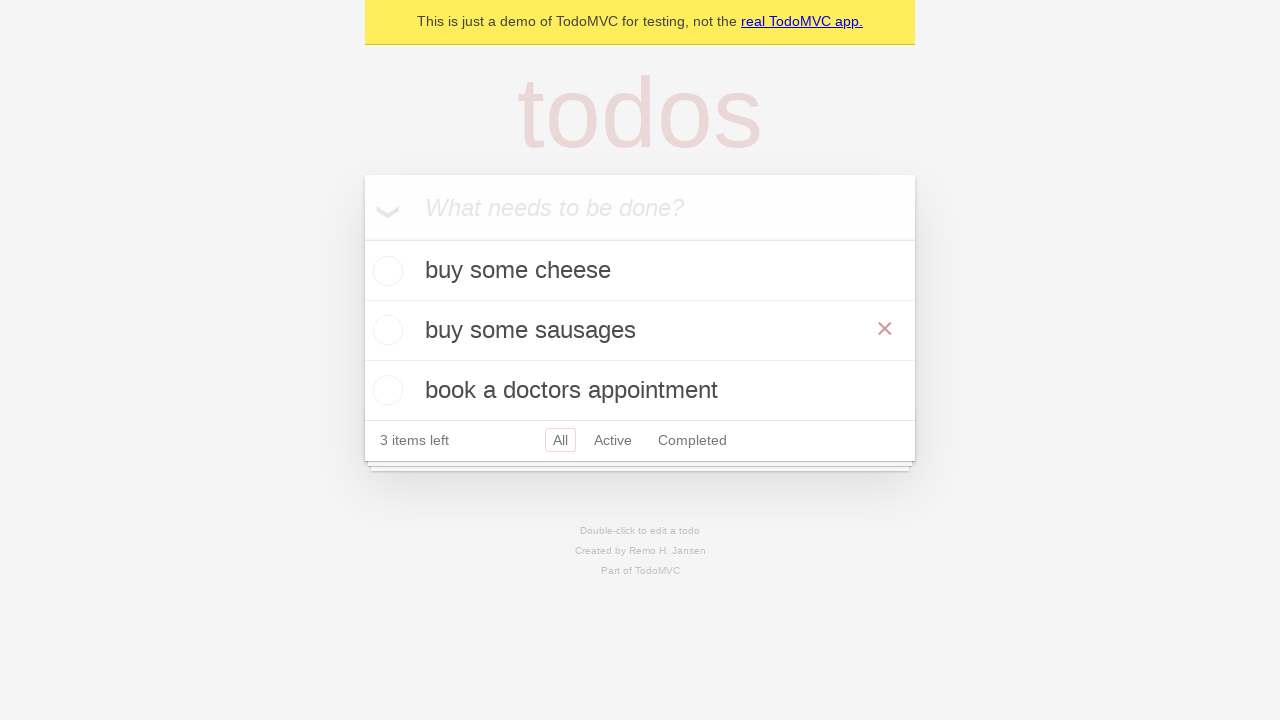

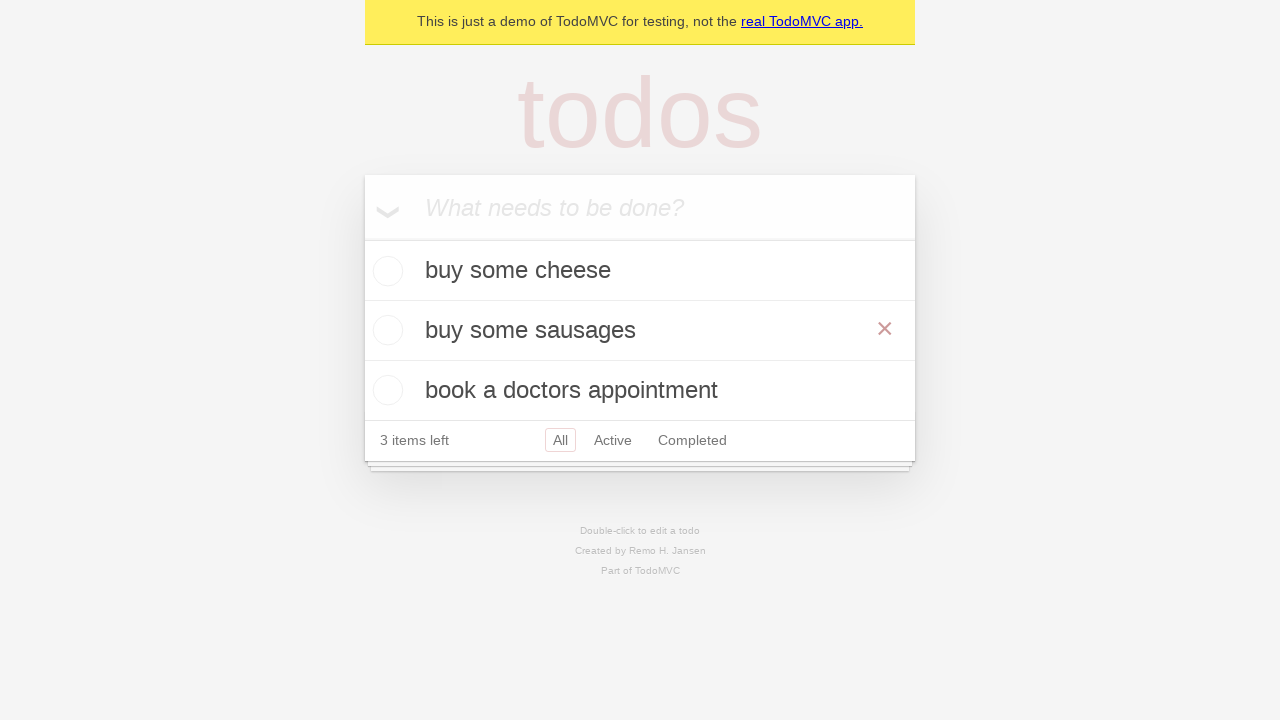